Tests the state selection dropdown functionality on a practice form by opening the dropdown and selecting a state

Starting URL: https://demoqa.com/automation-practice-form

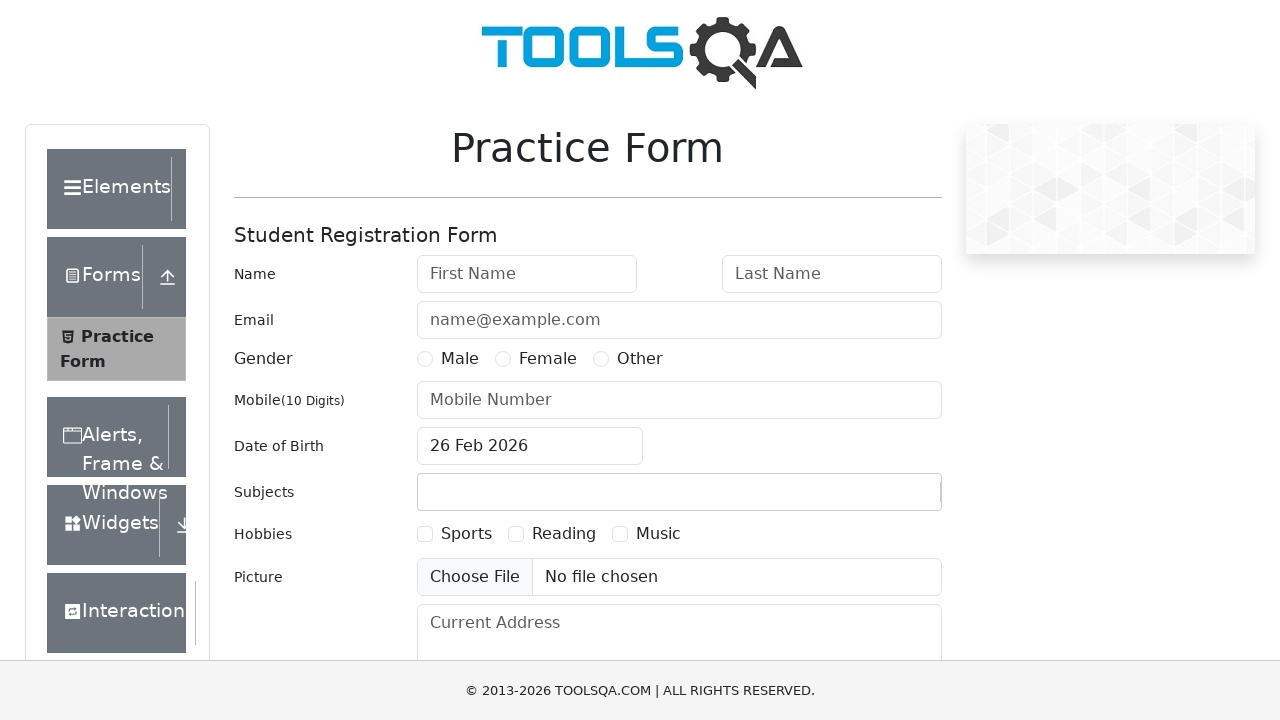

Clicked on state dropdown to expand options at (527, 437) on xpath=//div[@id='stateCity-wrapper']//div[@id='state']
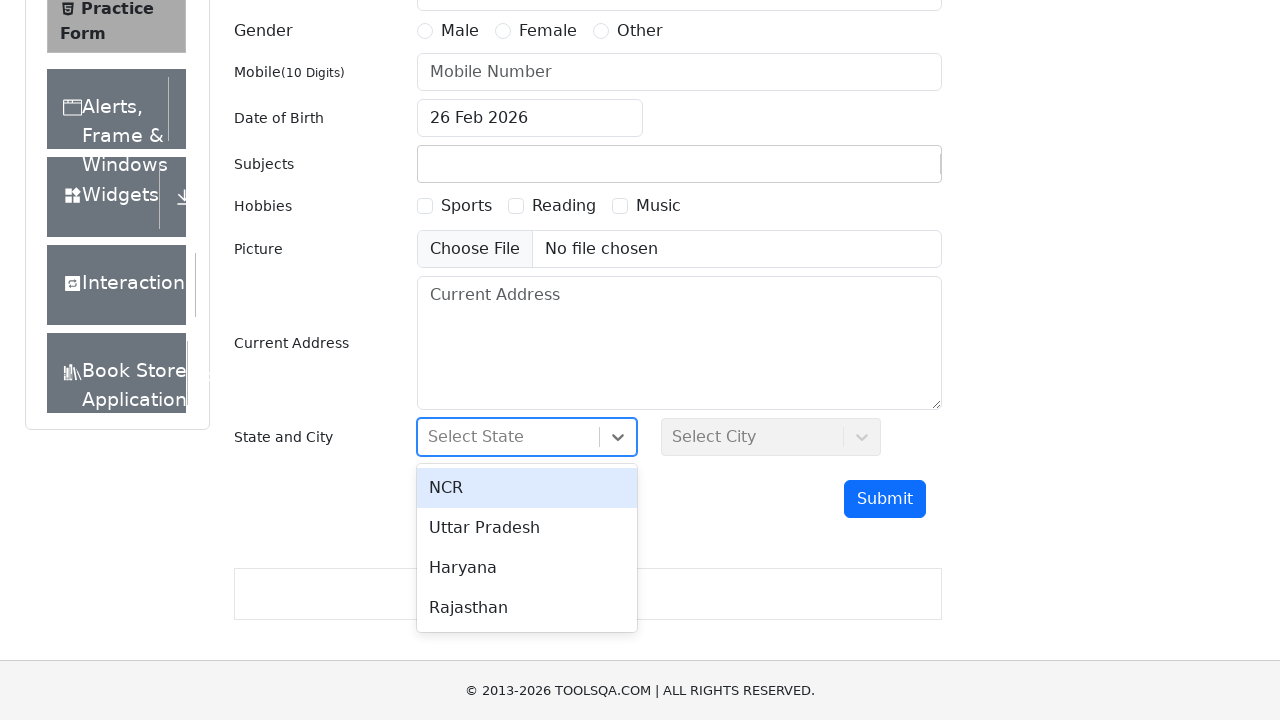

Selected NCR from state dropdown at (527, 488) on xpath=//div[@id='stateCity-wrapper']//div[@id='state']//div[text()='NCR']
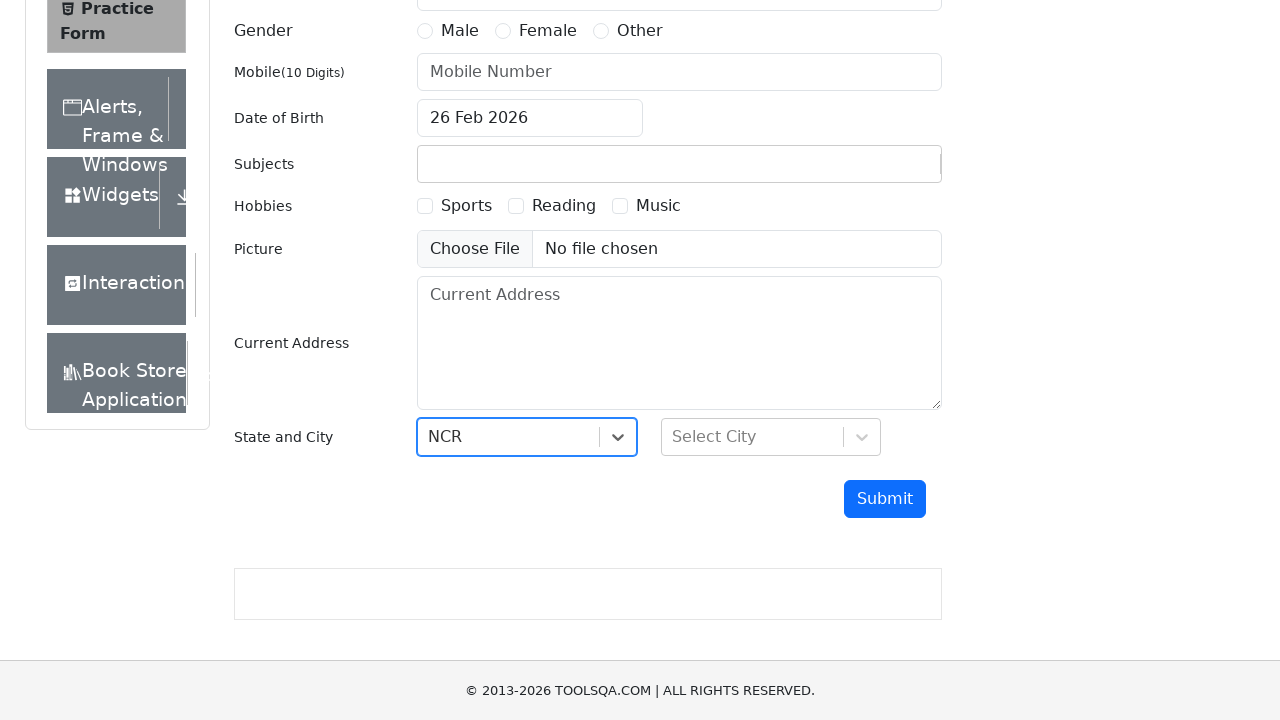

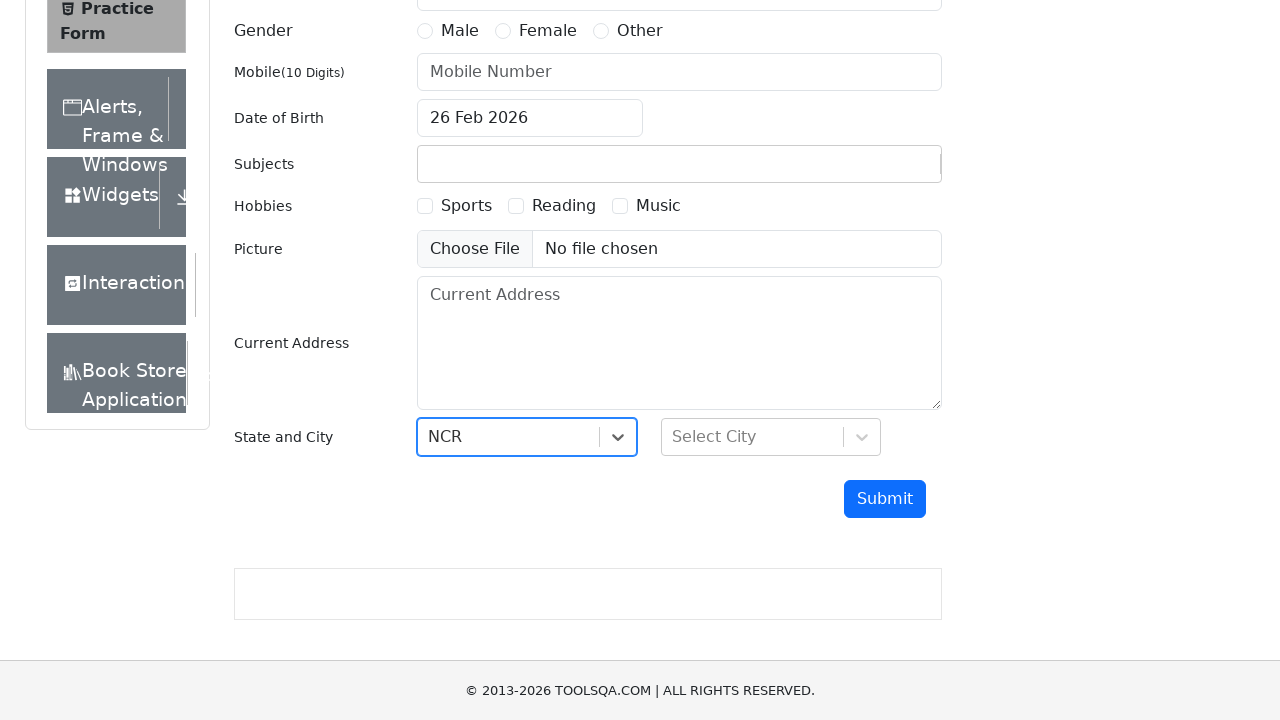